Navigates to the DemoBlaze website and retrieves all phone product names displayed on the page

Starting URL: https://www.demoblaze.com/

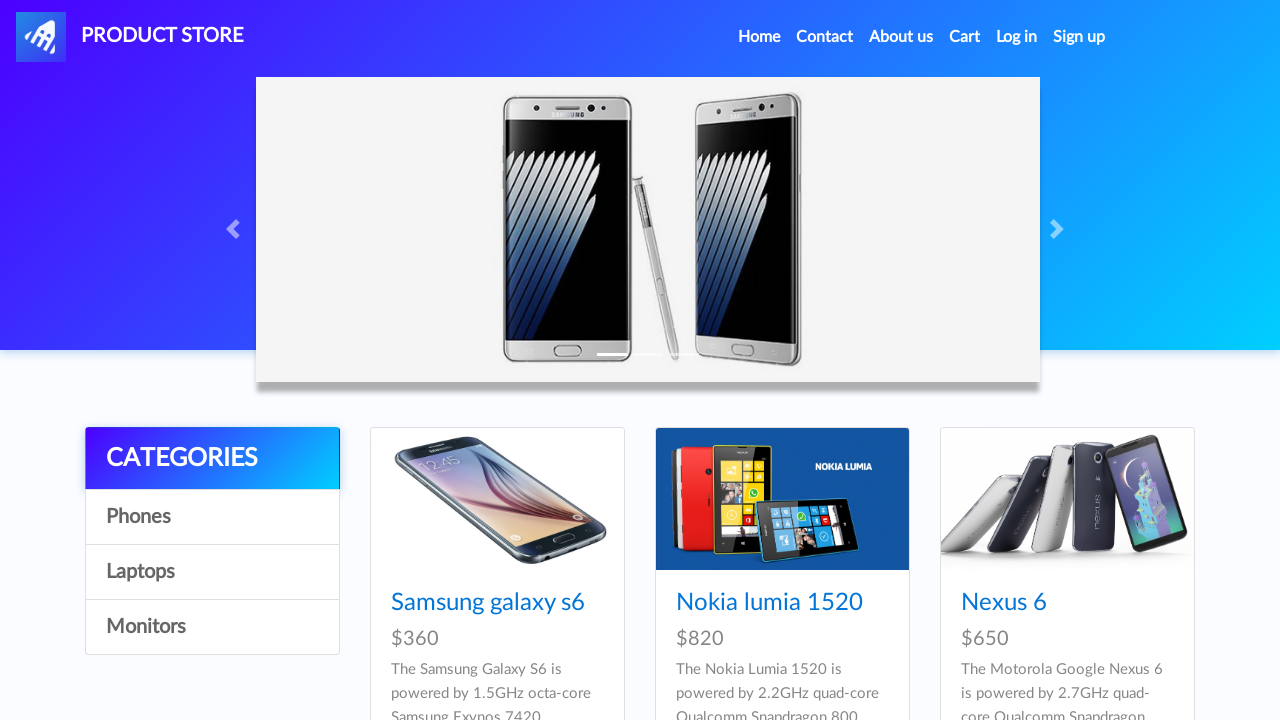

Waited for product links to load
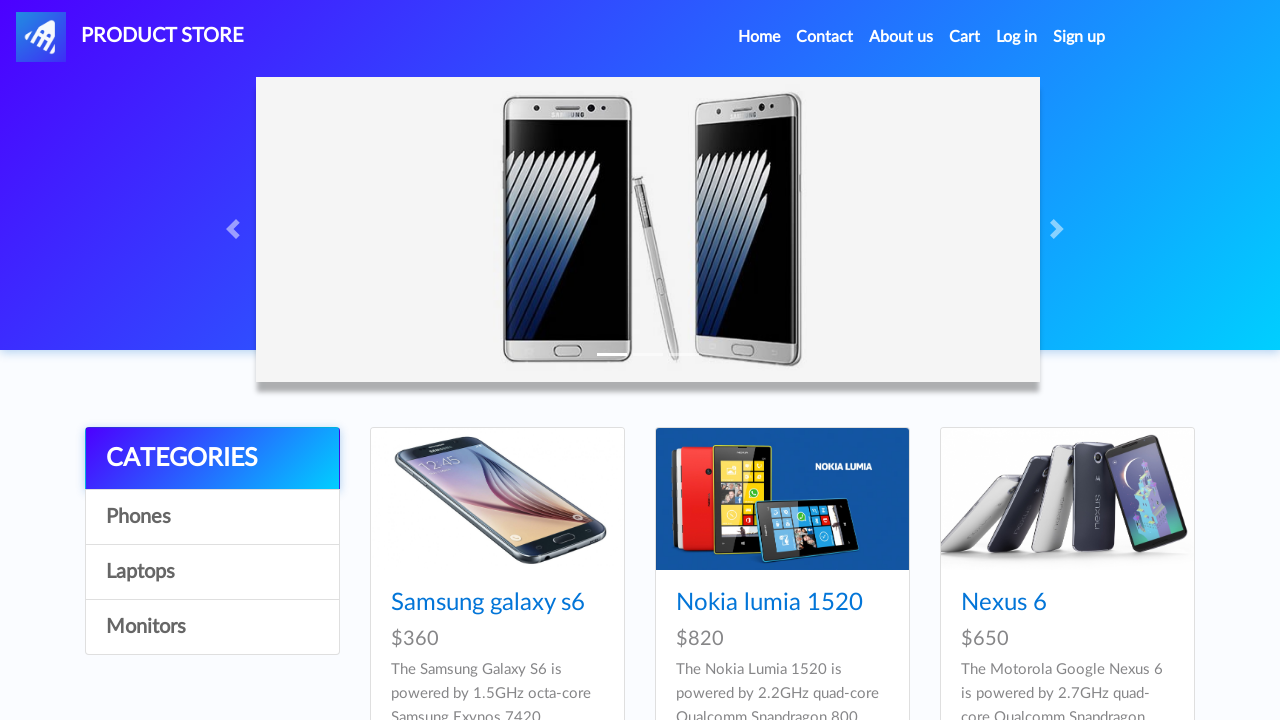

Retrieved all phone product elements
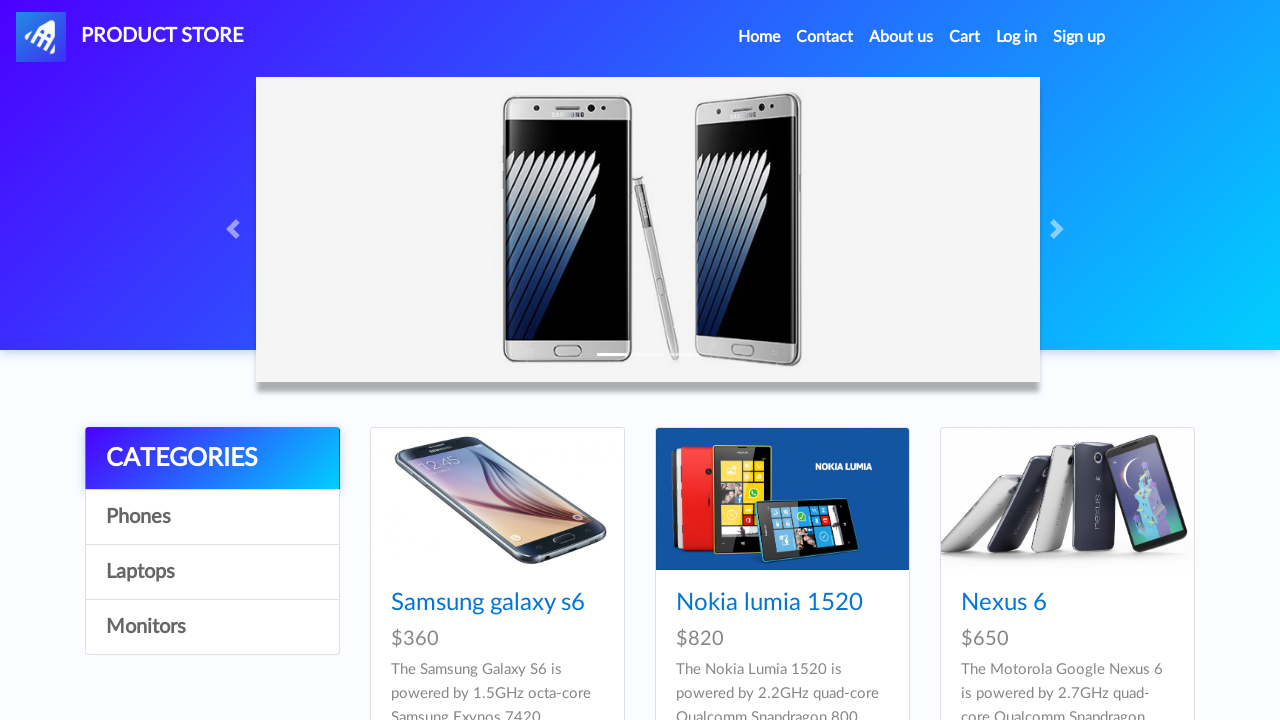

Found 9 phones on the page
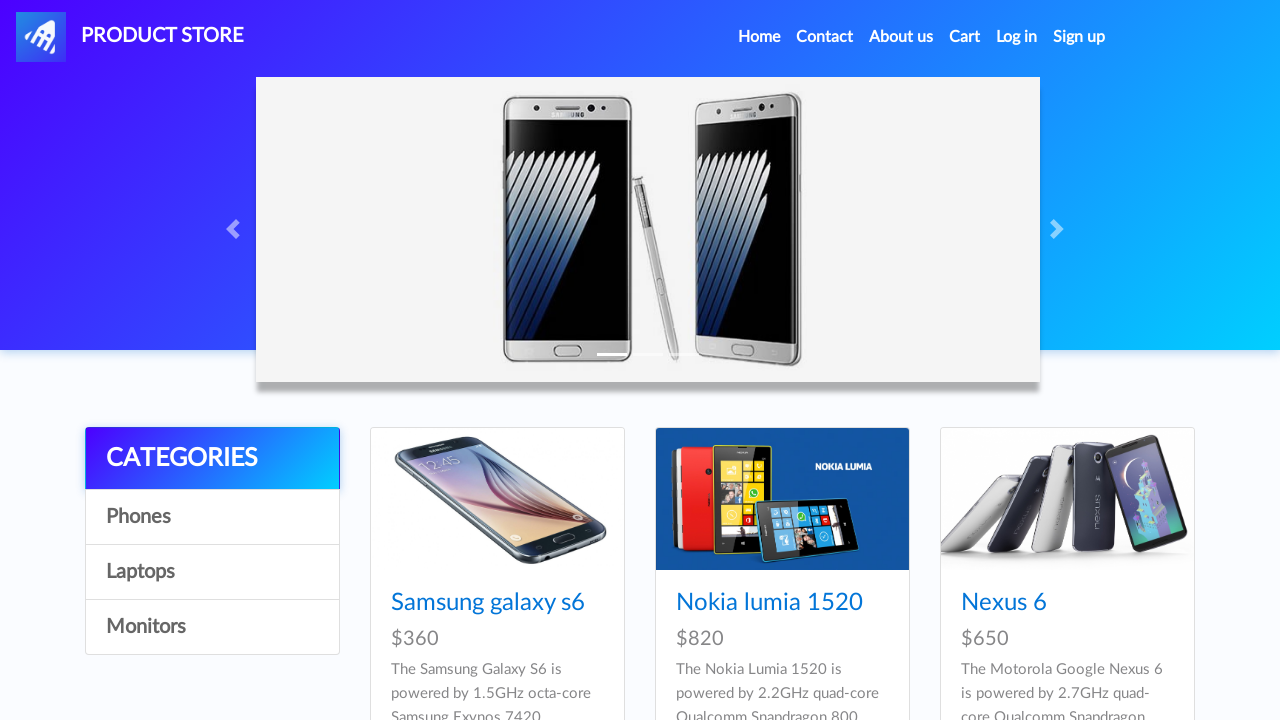

Retrieved phone product name: Samsung galaxy s6
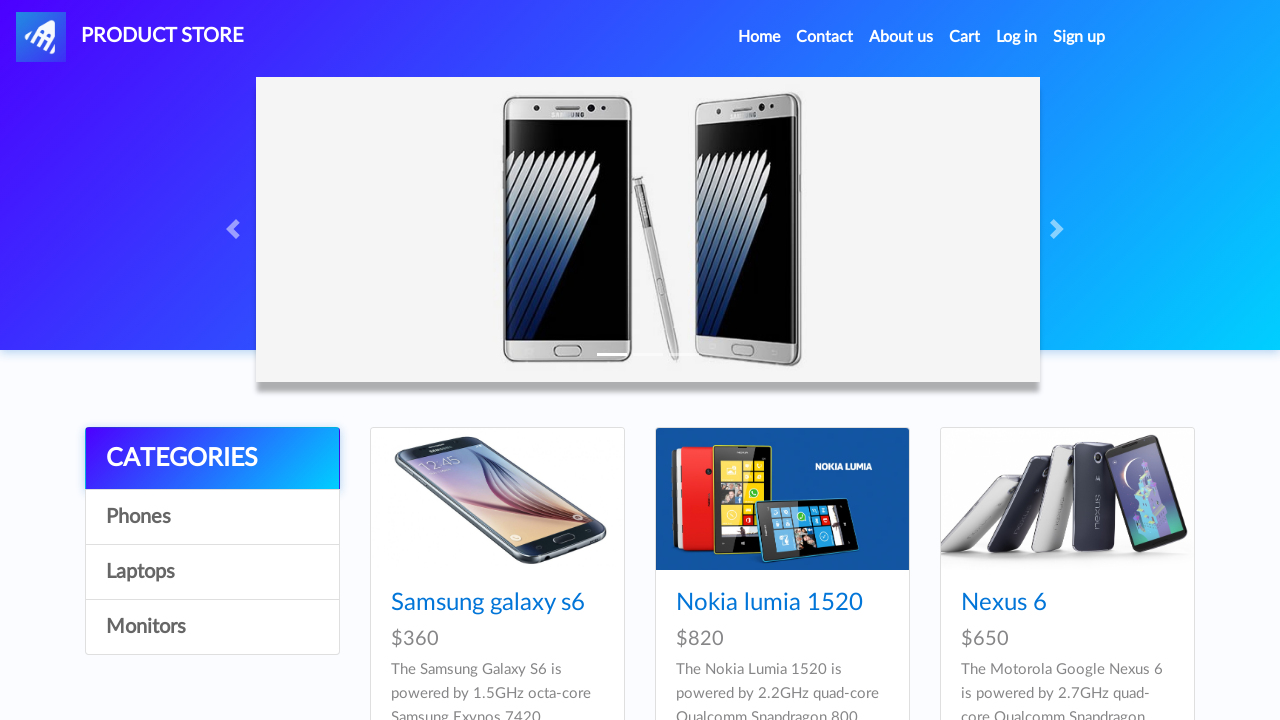

Retrieved phone product name: Nokia lumia 1520
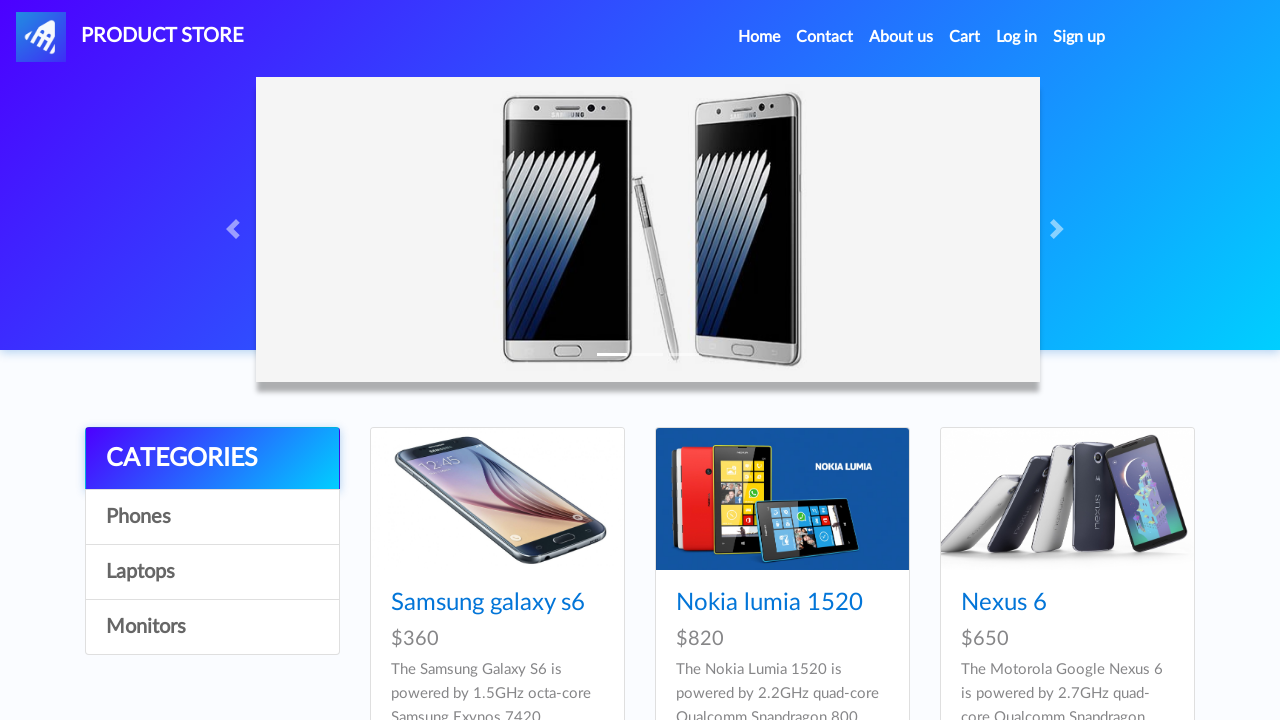

Retrieved phone product name: Nexus 6
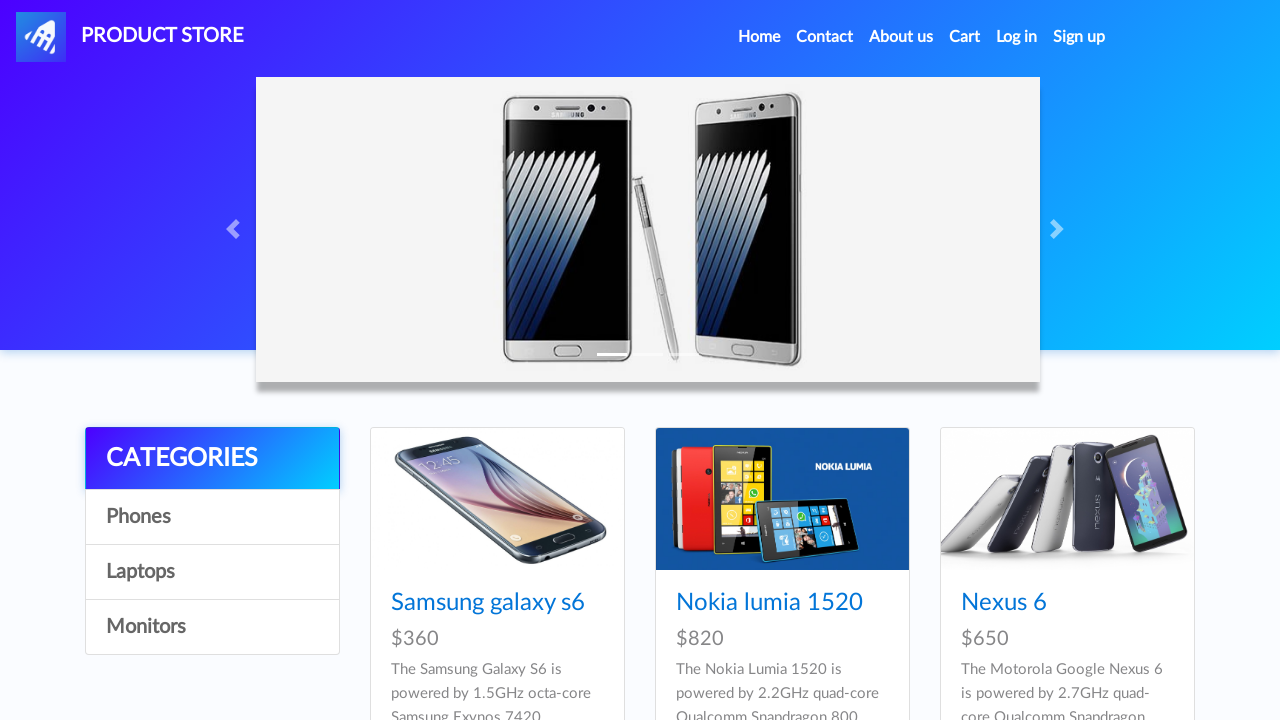

Retrieved phone product name: Samsung galaxy s7
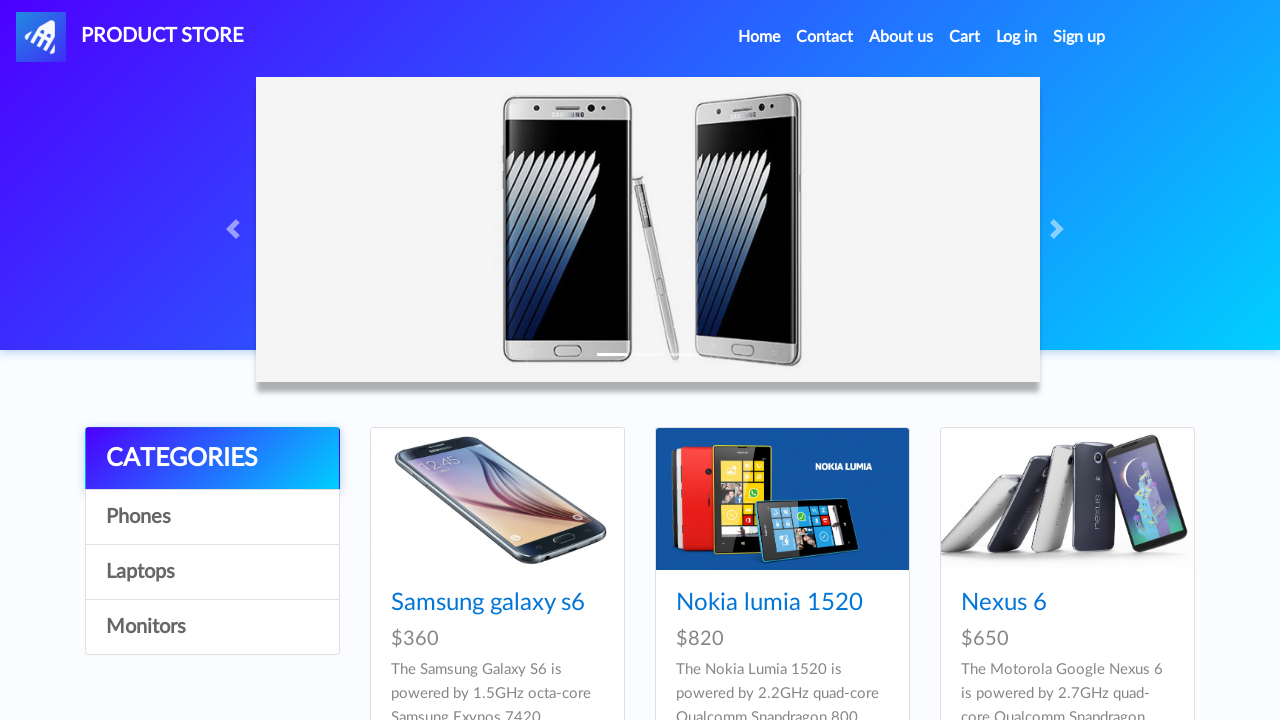

Retrieved phone product name: Iphone 6 32gb
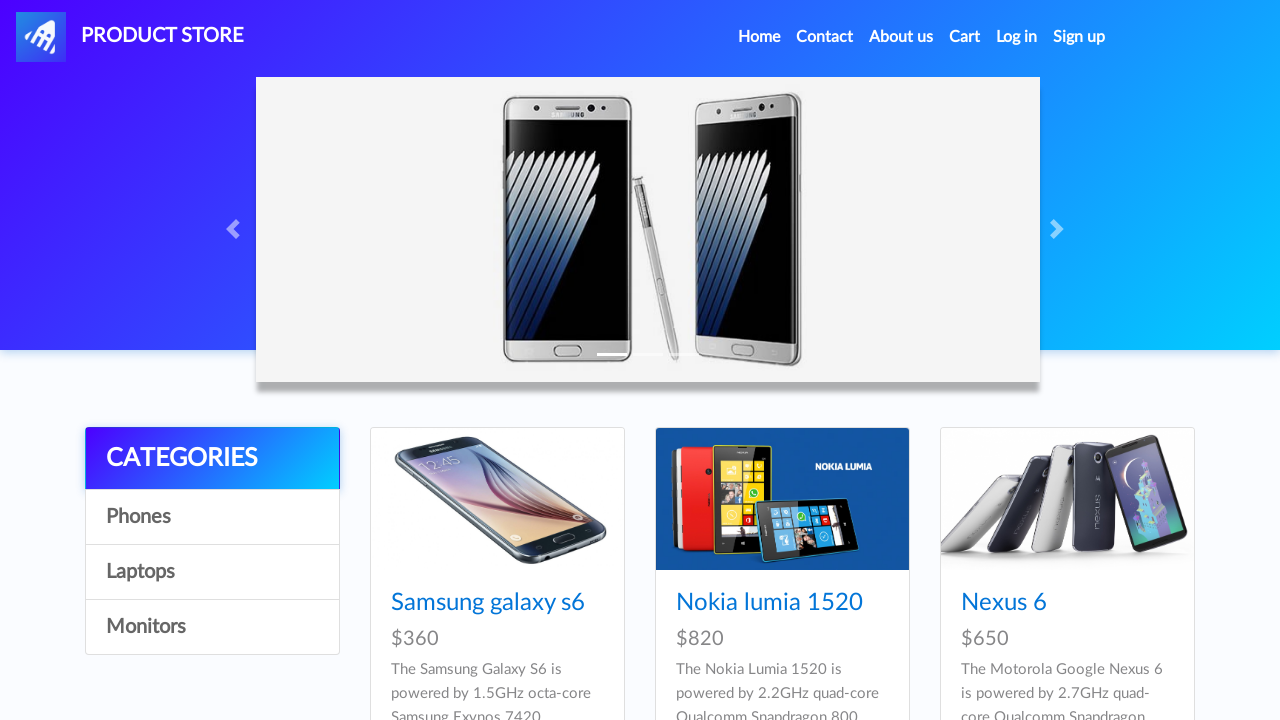

Retrieved phone product name: Sony xperia z5
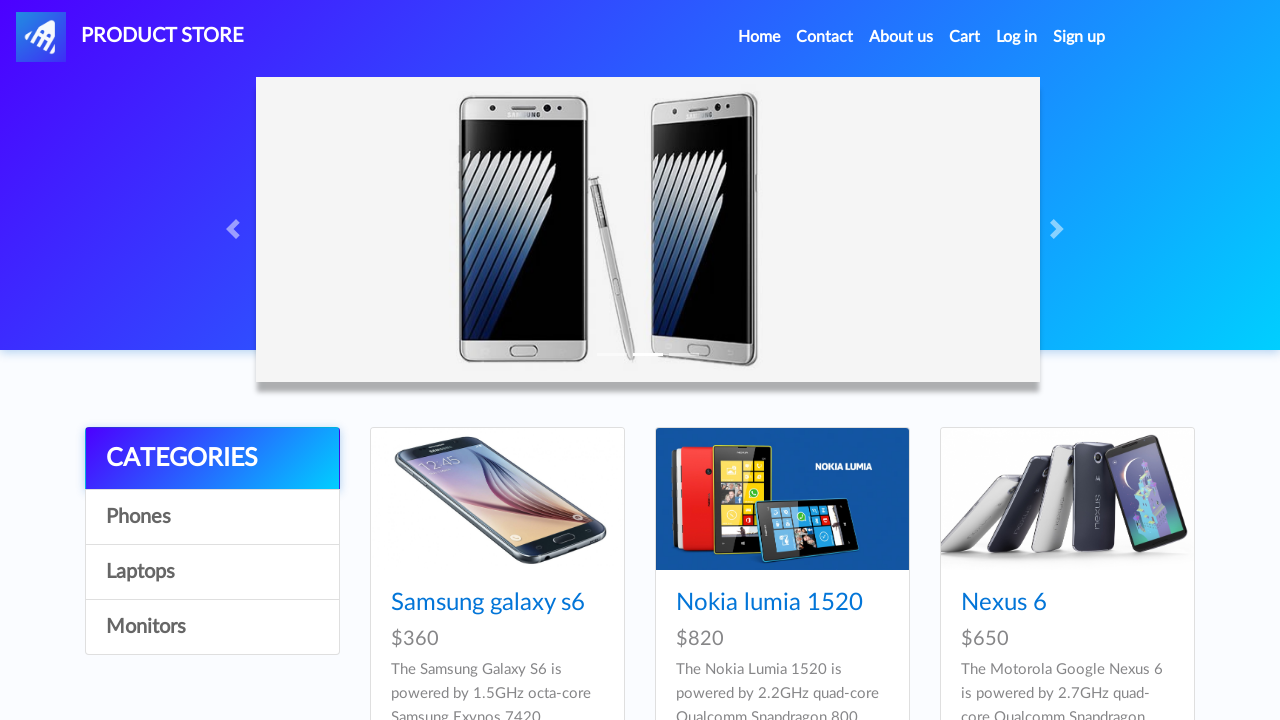

Retrieved phone product name: HTC One M9
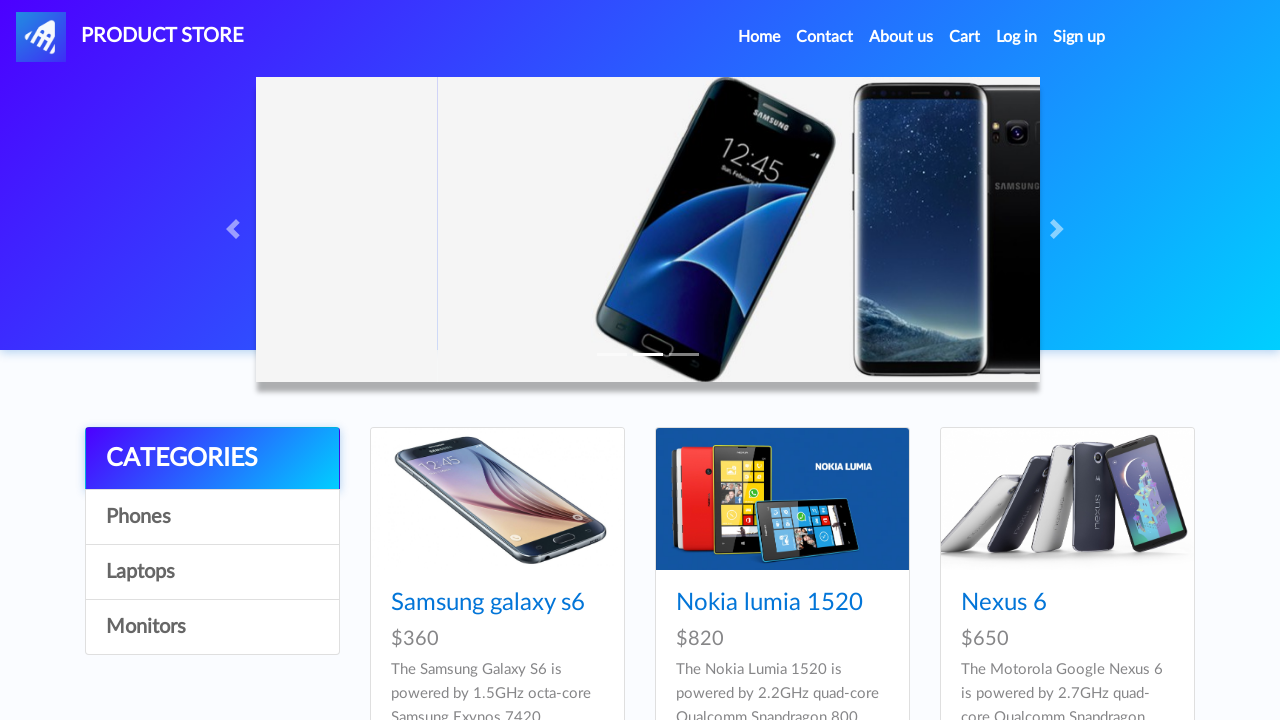

Retrieved phone product name: Sony vaio i5
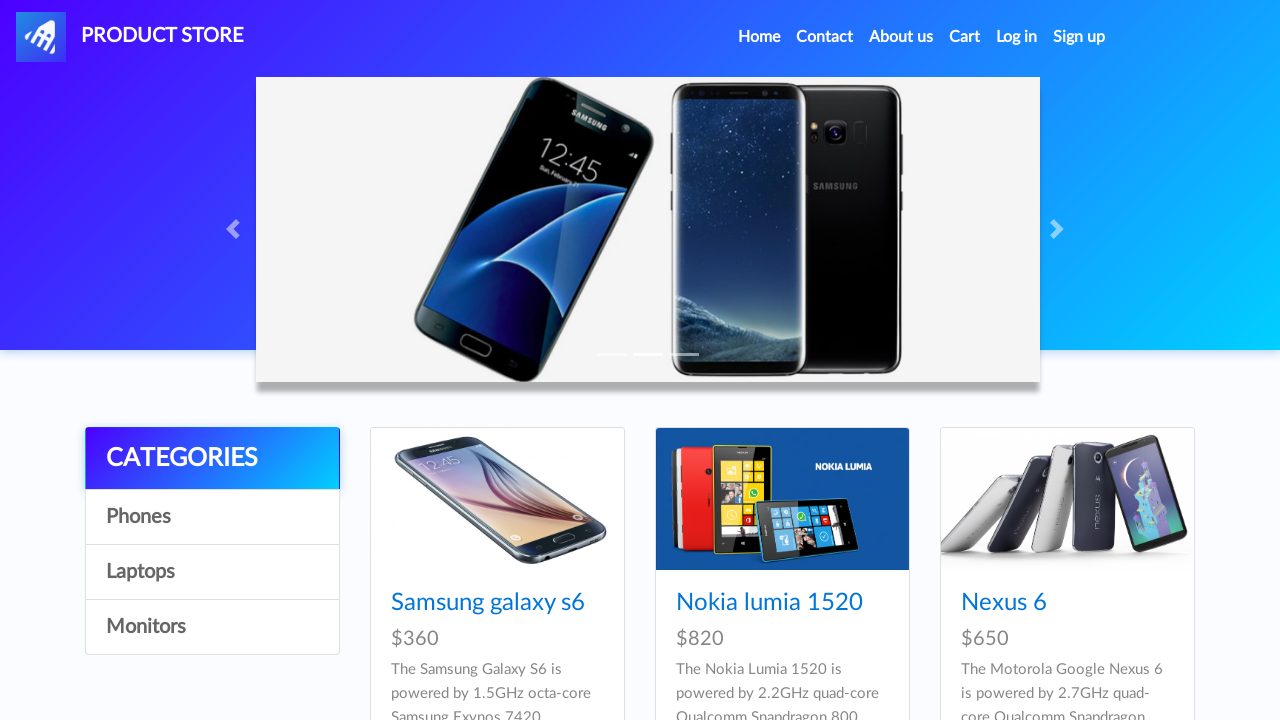

Retrieved phone product name: Sony vaio i7

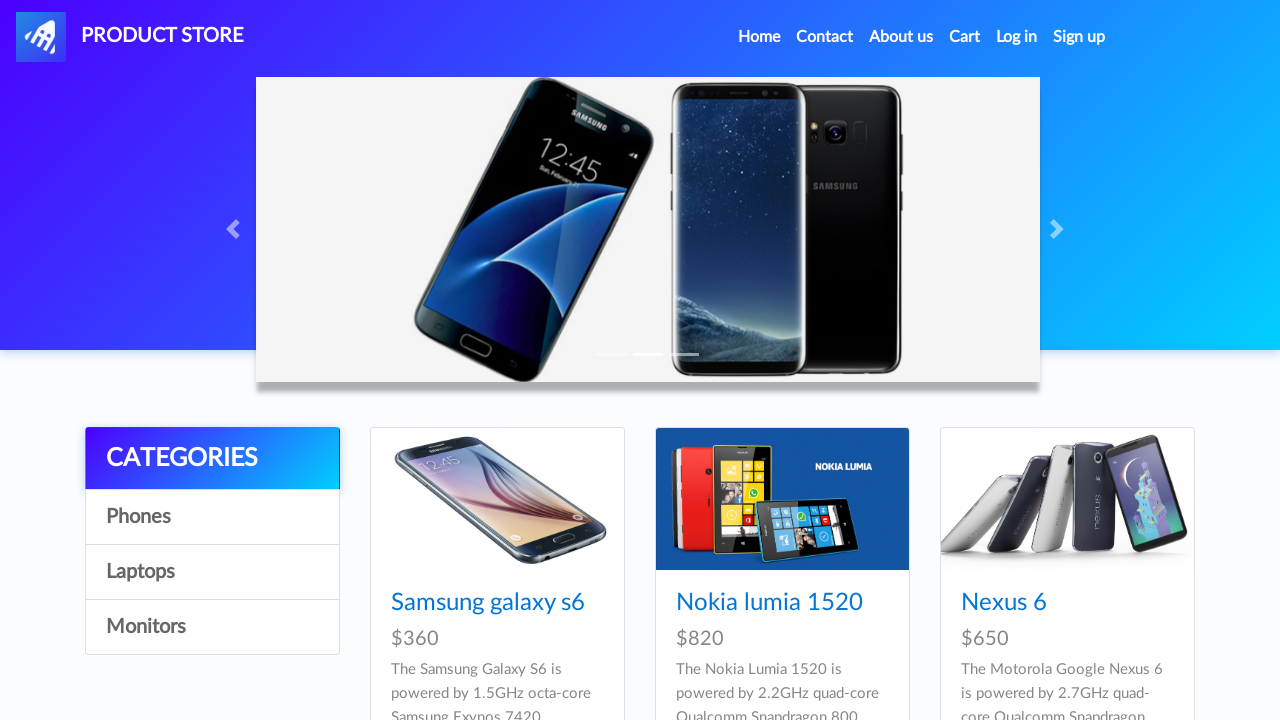

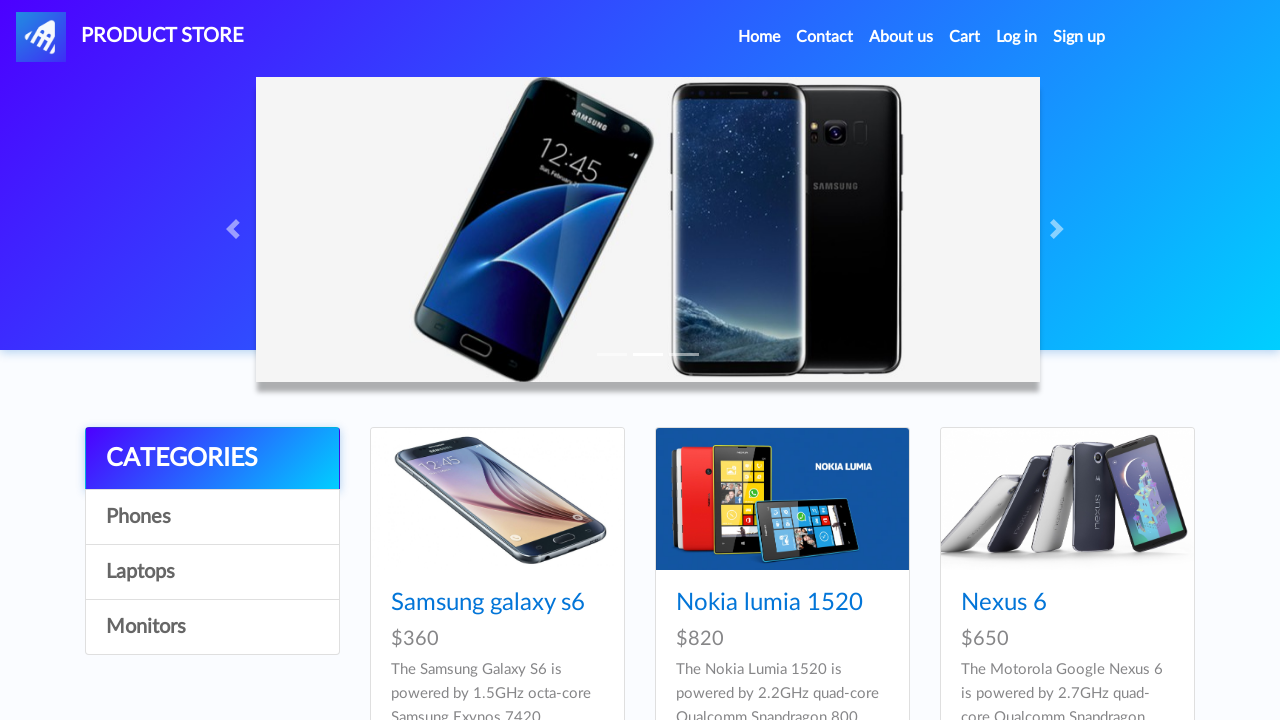